Navigates through the Shifting Content example pages to reach the menu element page and verifies menu items are present

Starting URL: https://the-internet.herokuapp.com/

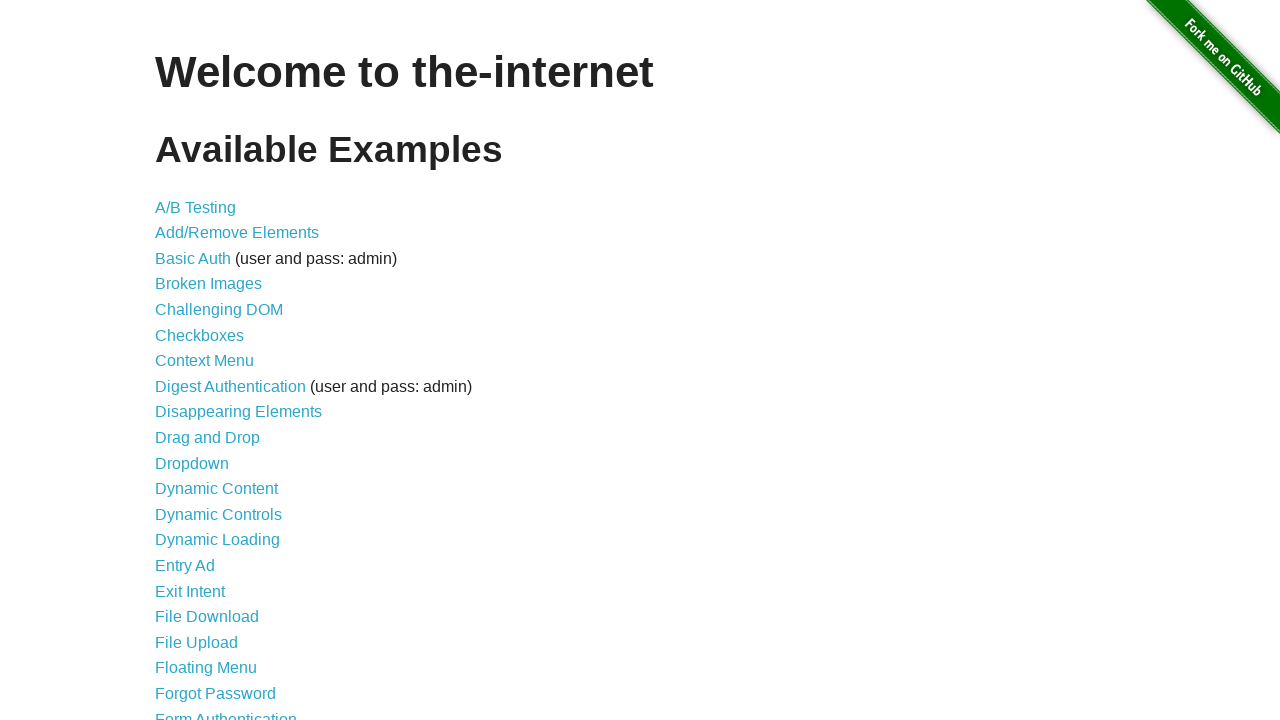

Clicked on Shifting Content link at (212, 523) on text=Shifting Content
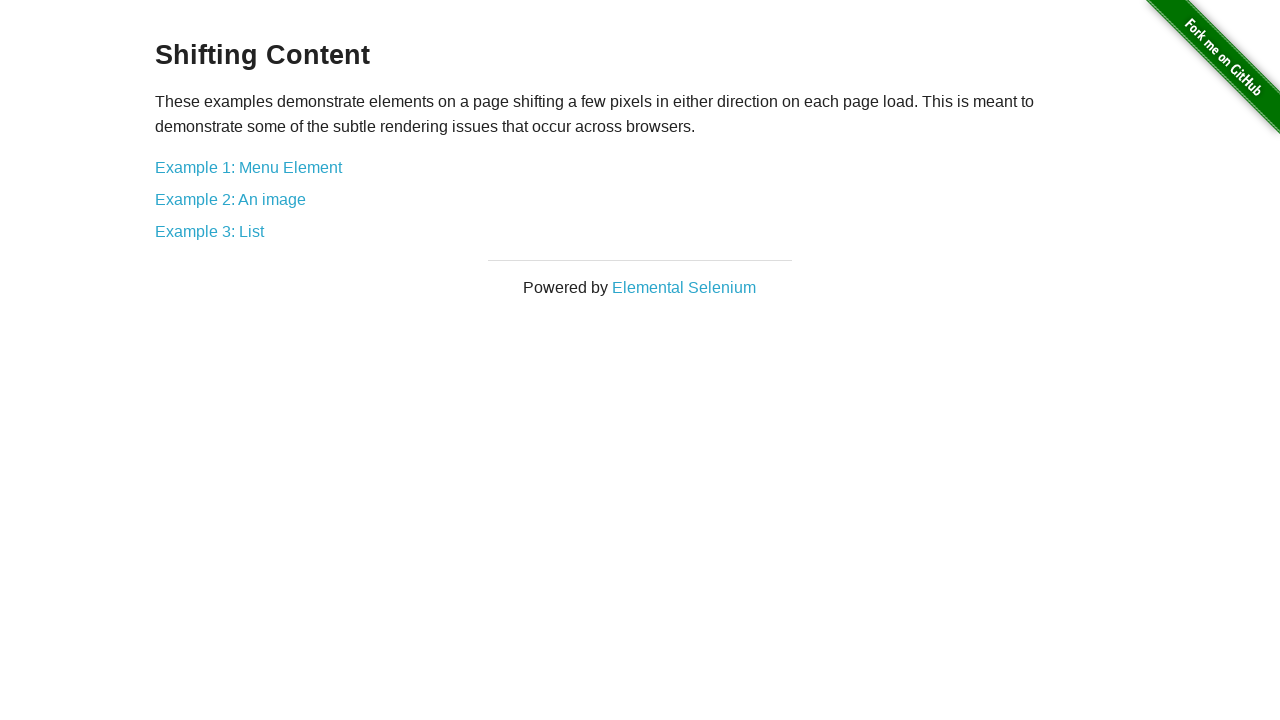

Clicked on Example 1: Menu Element link at (248, 167) on text=Example 1: Menu Element
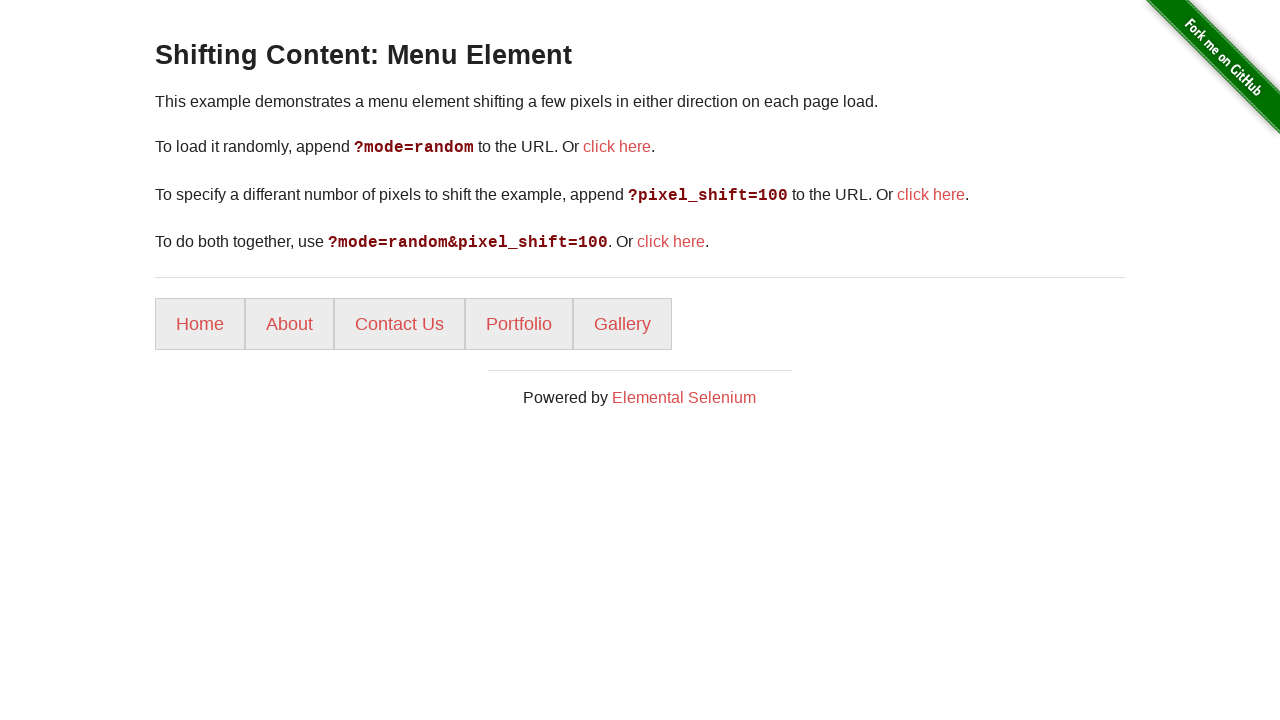

Menu items loaded and verified to be present
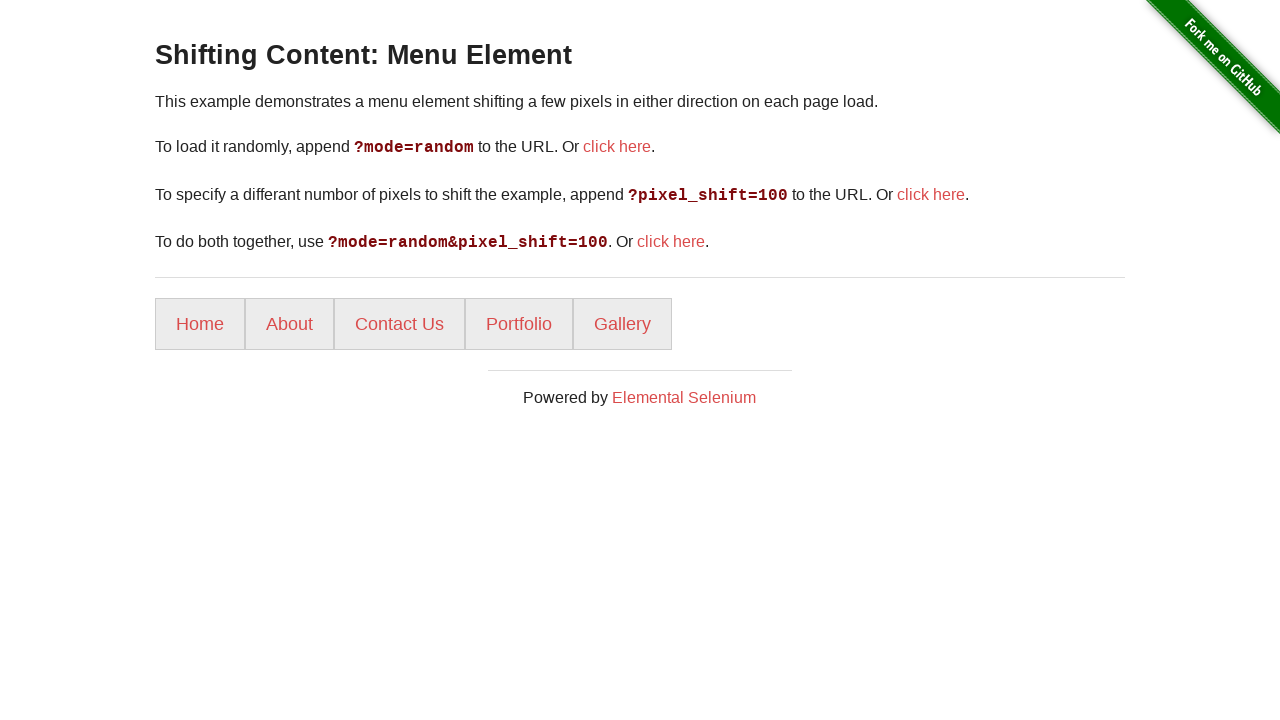

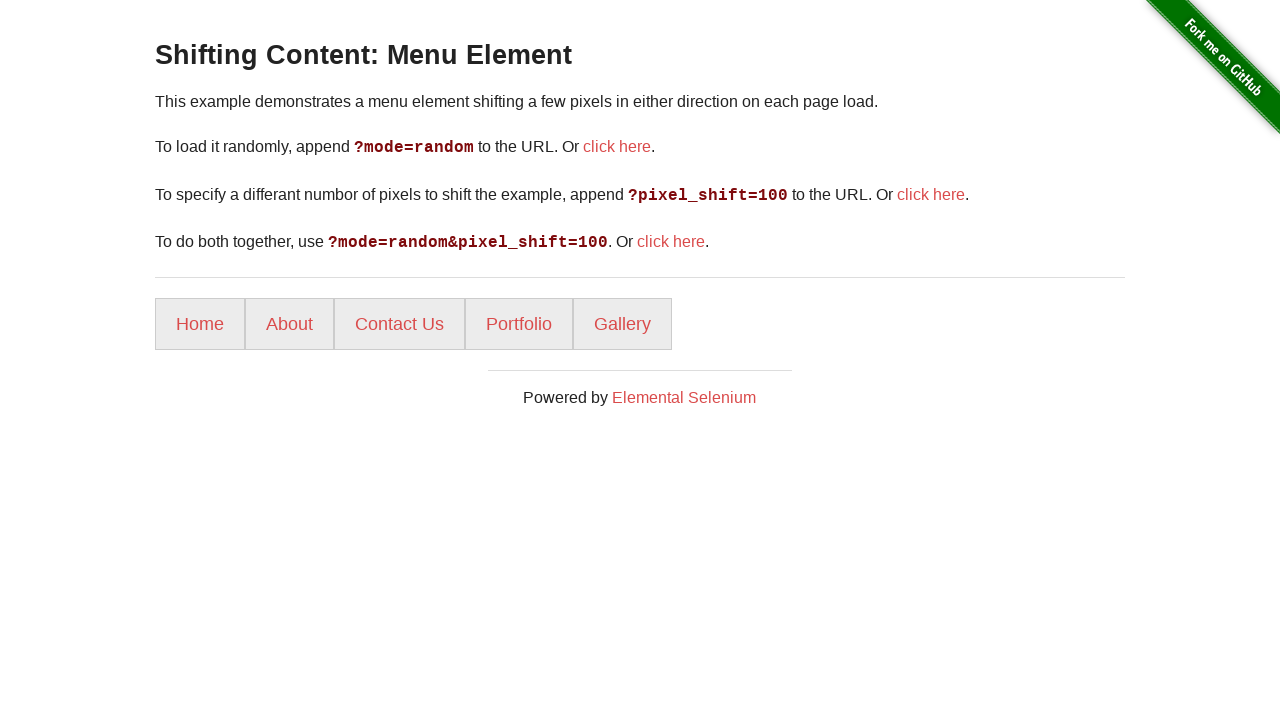